Navigates to a test page and performs a right-click action on a button element labeled "Double-Click Me to See Alert"

Starting URL: http://only-testing-blog.blogspot.com/2014/09/selectable.html

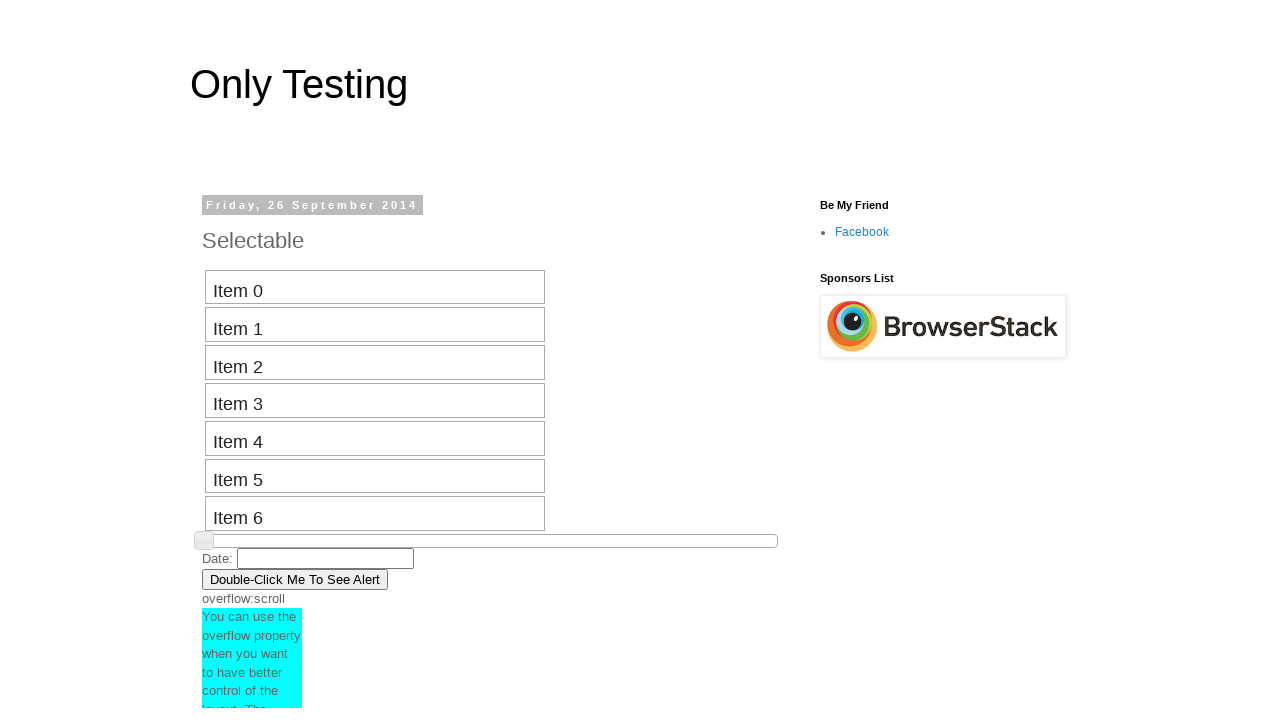

Located button element with text 'Double-Click'
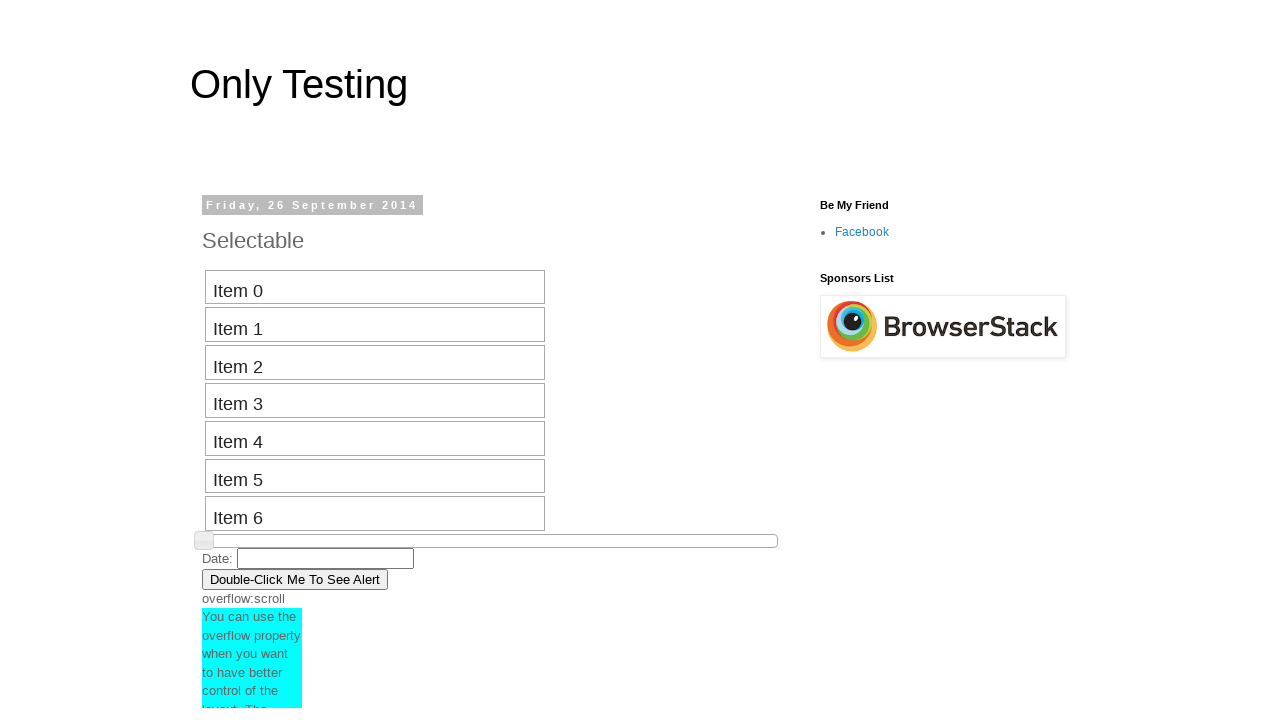

Performed right-click action on 'Double-Click Me to See Alert' button at (295, 579) on xpath=//button[contains(text(),'Double-Click')]
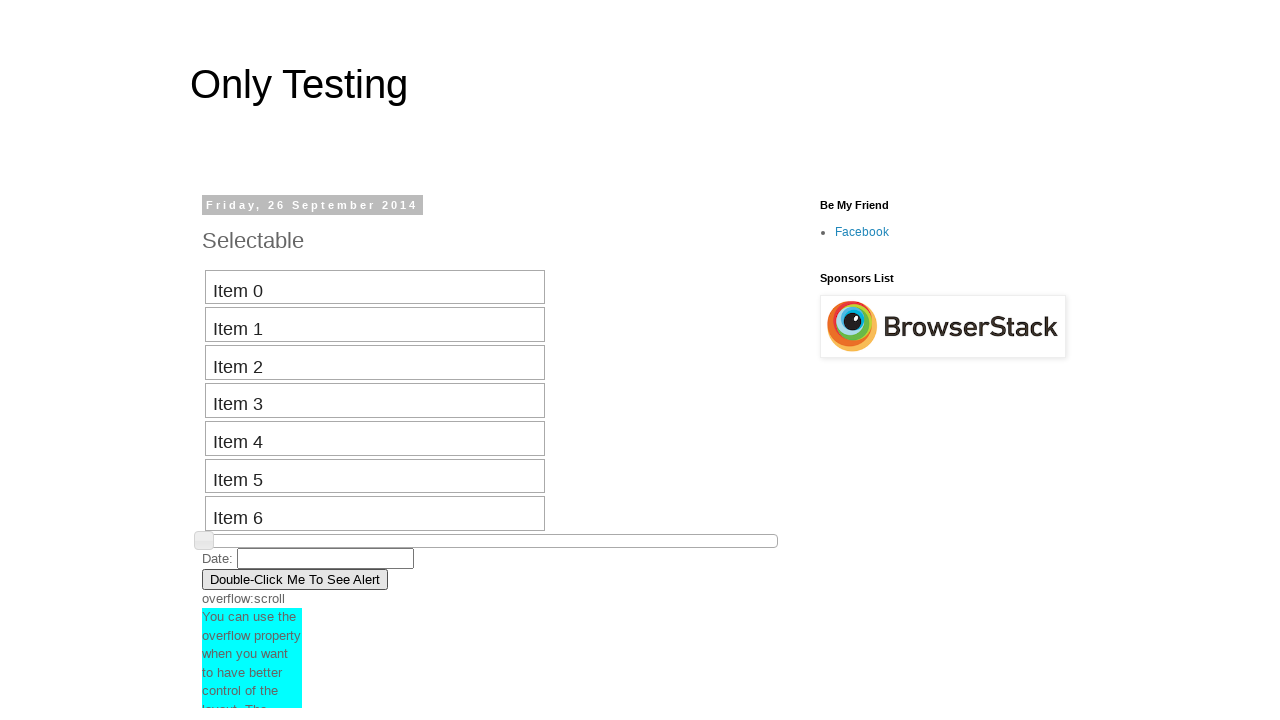

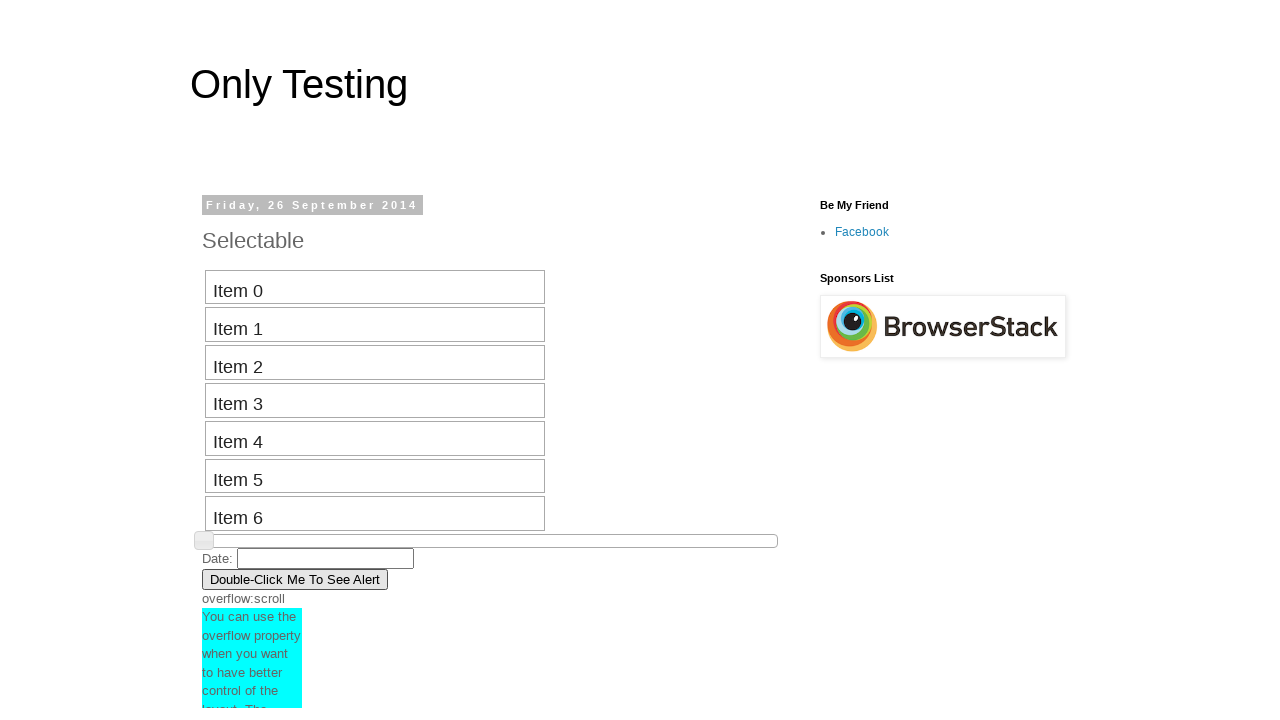